Tests the Postpaid option selection on Paytm's recharge page by checking if the Postpaid button is selected and clicking it if not selected.

Starting URL: https://paytm.com/recharge

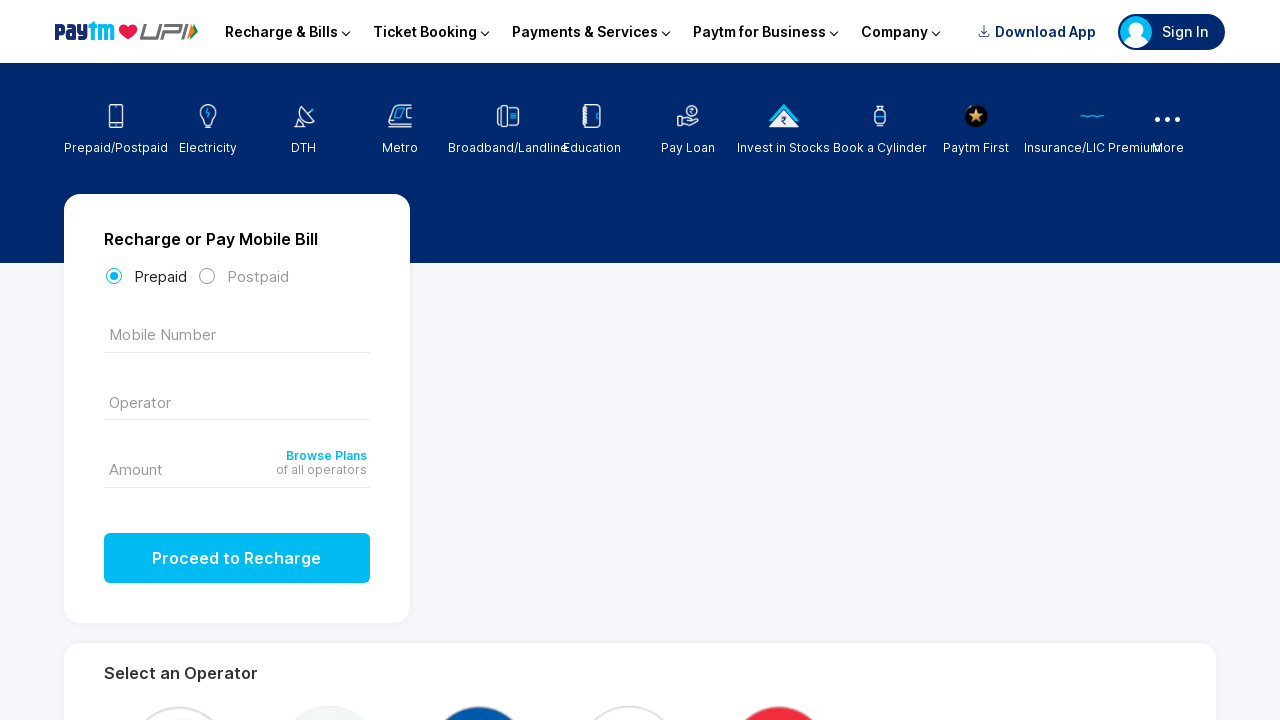

Waited 2 seconds for page to load
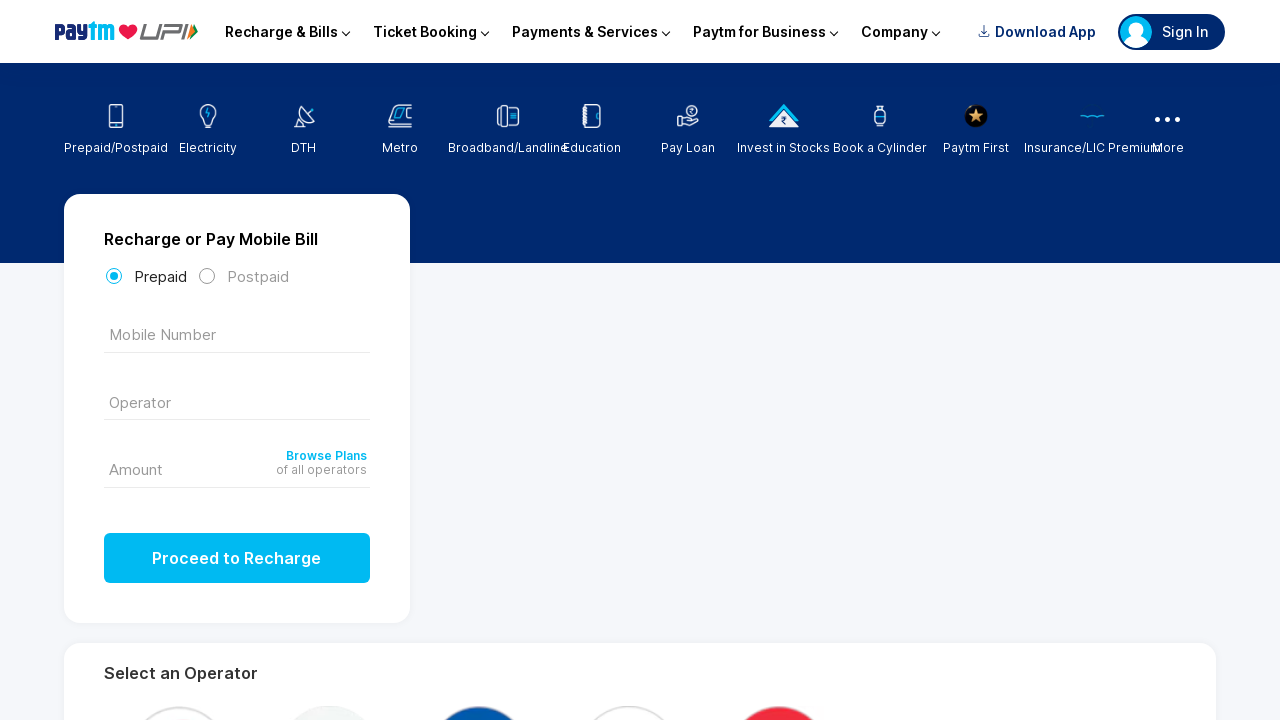

Located the Postpaid button element
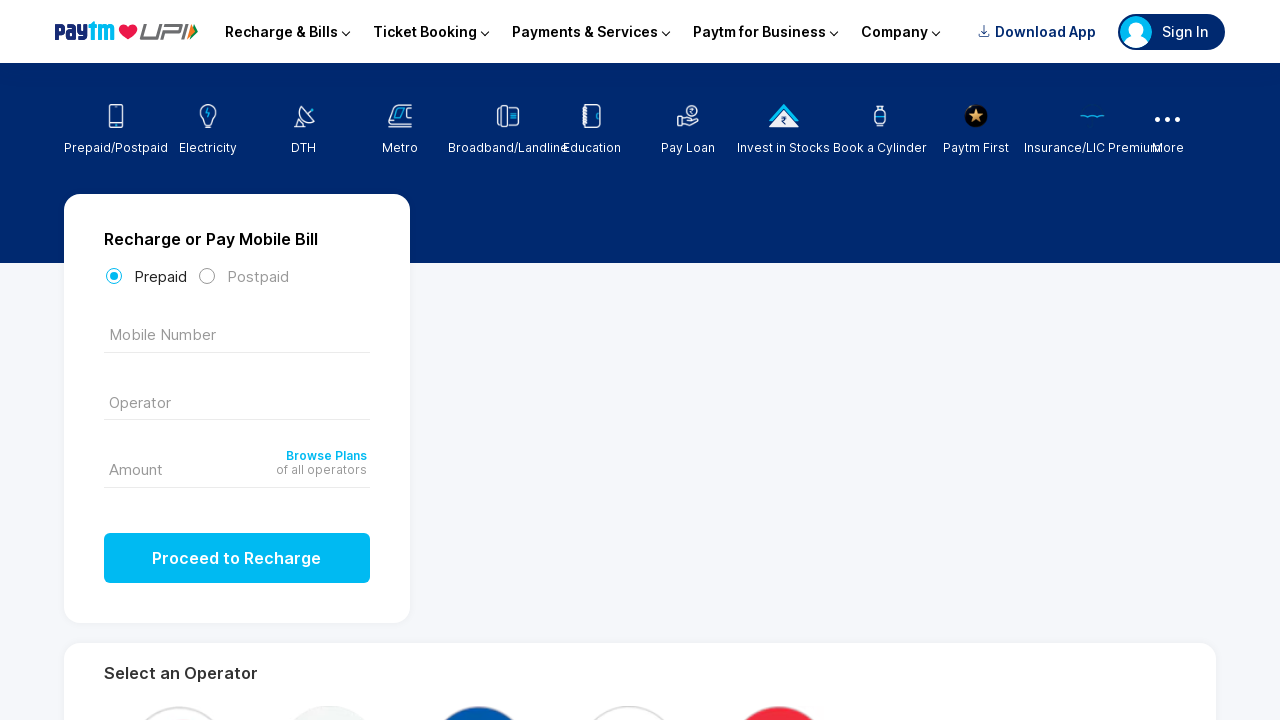

Postpaid button became visible
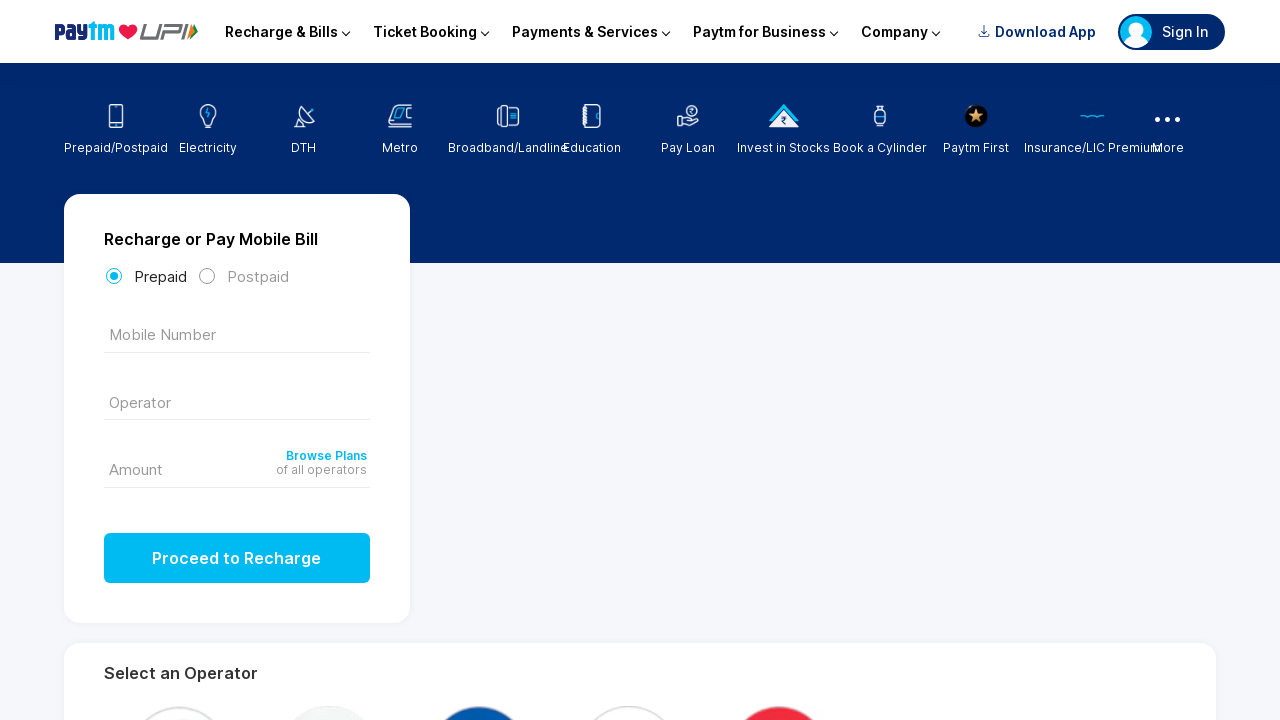

Checked if Postpaid button is selected: False
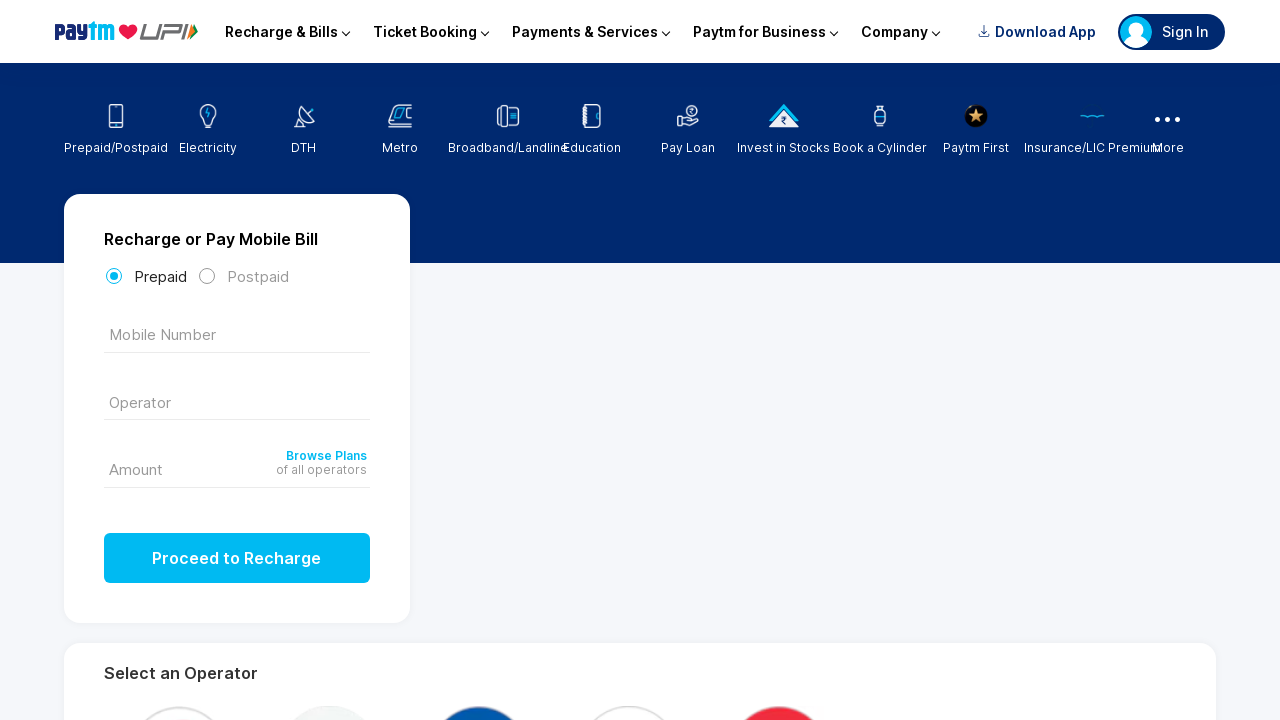

Waited 2 seconds before clicking Postpaid button
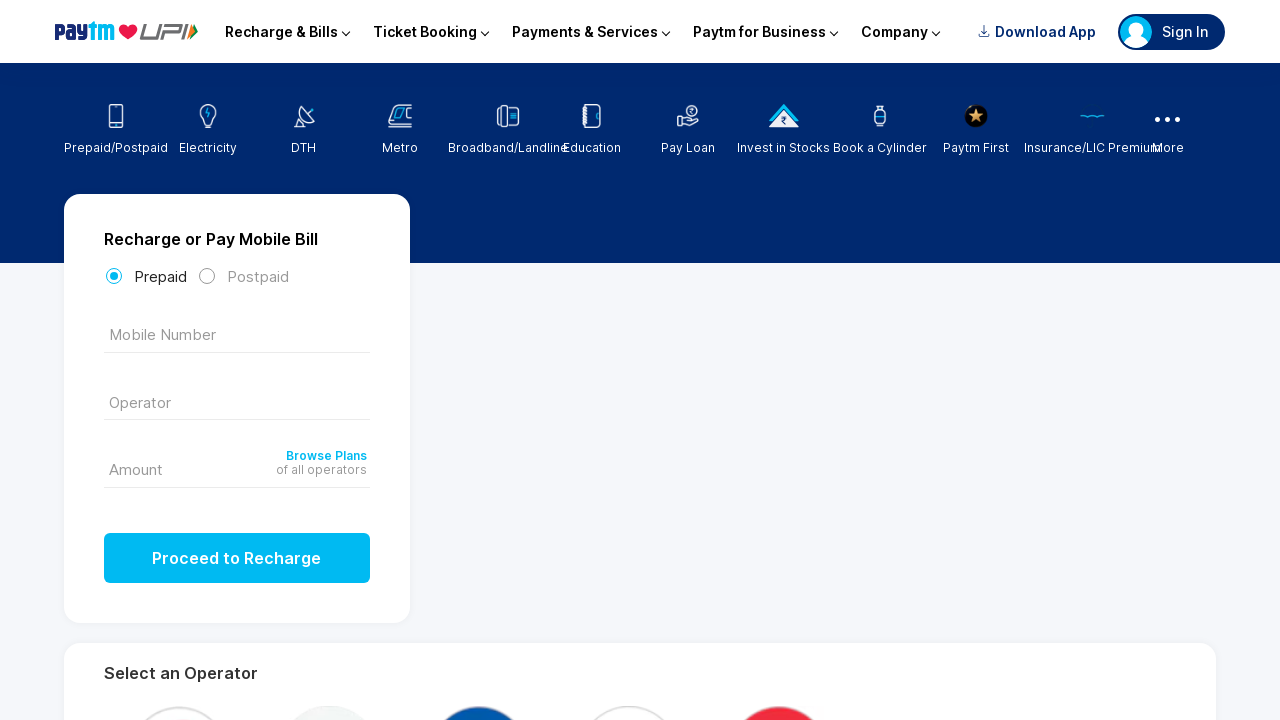

Clicked the Postpaid button to select it at (243, 276) on xpath=//label[text()='Postpaid']
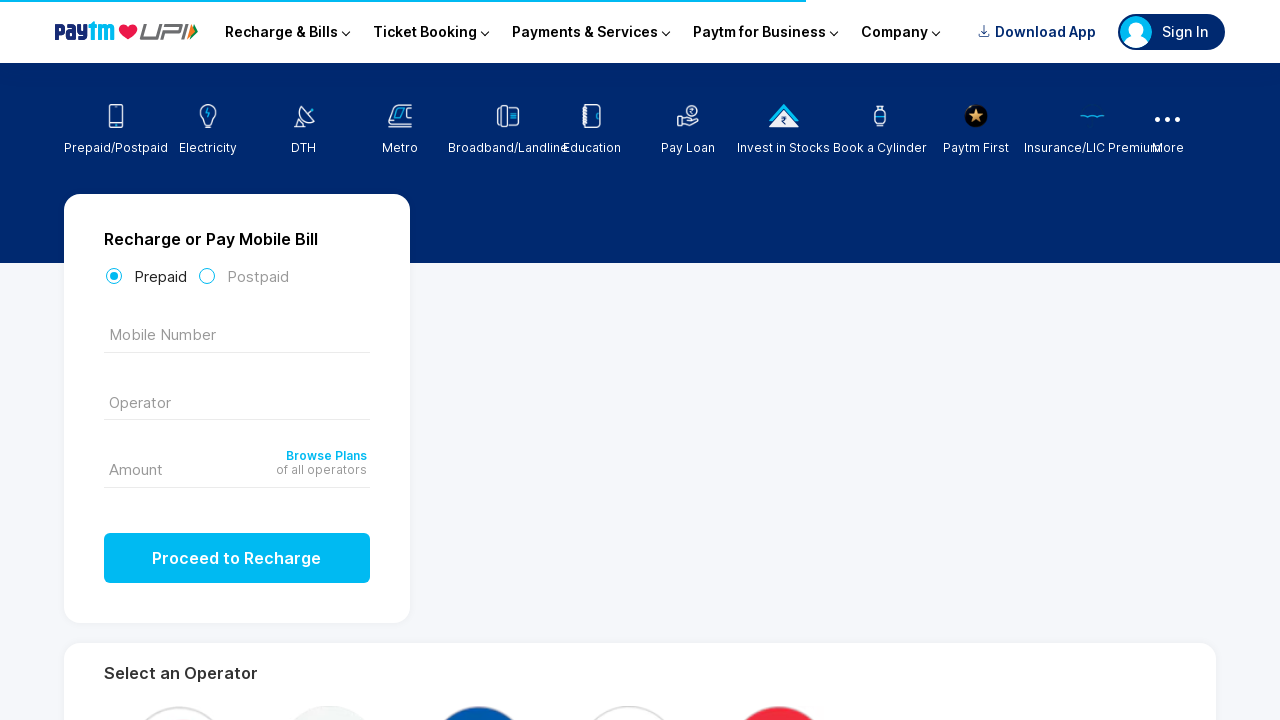

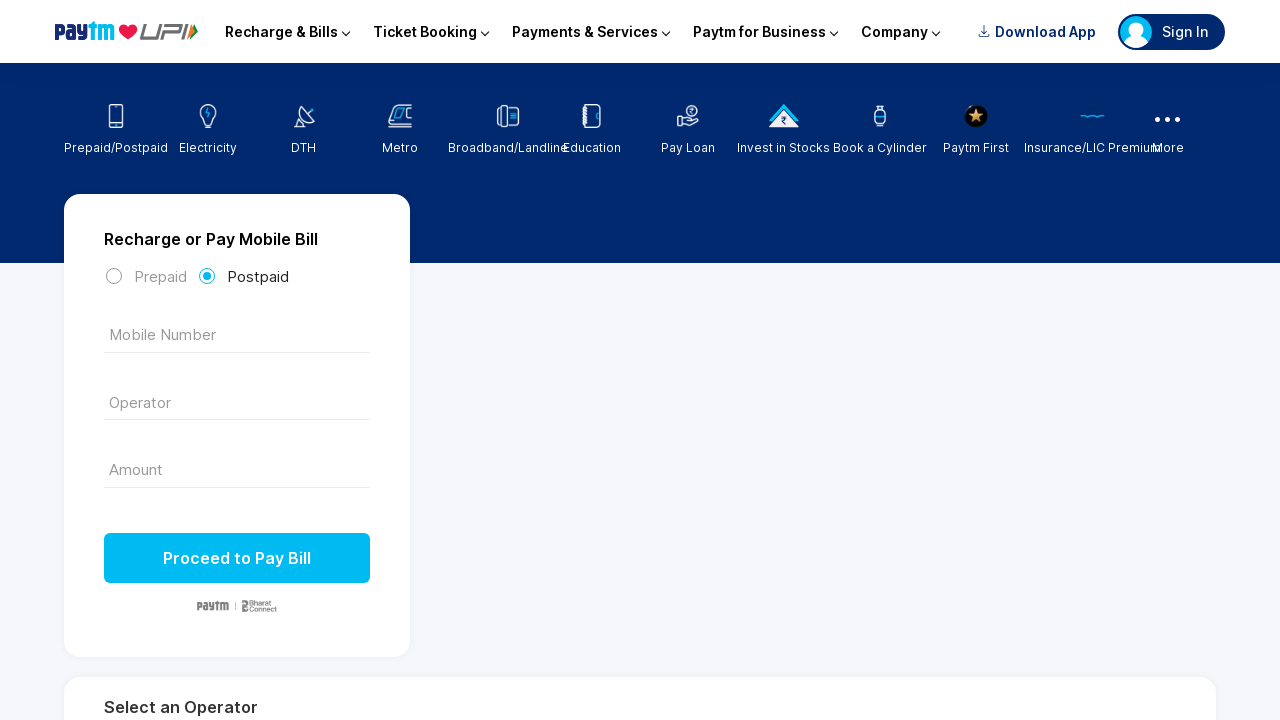